Verifies that the "Sign in" button is present on the VTiger CRM page and retrieves its dimensions and position for validation.

Starting URL: https://demo.vtiger.com/vtigercrm/

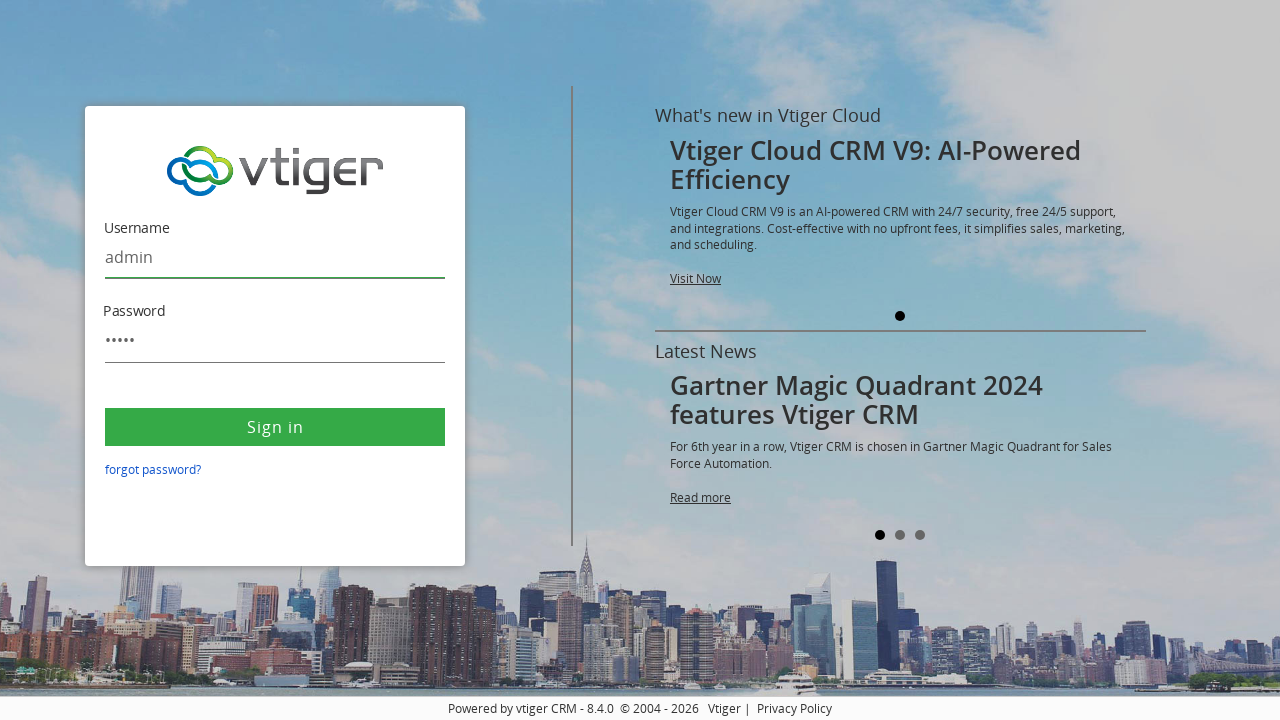

Waited for Sign in button to be visible
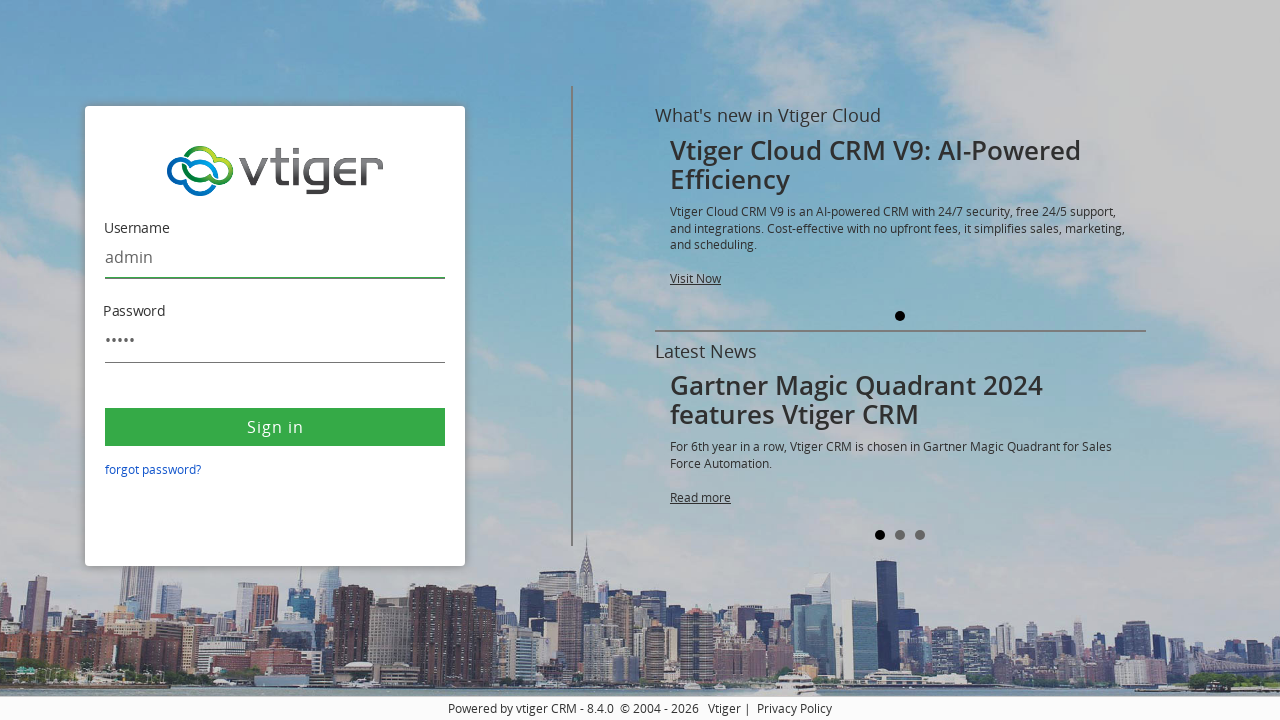

Retrieved bounding box dimensions and position of Sign in button
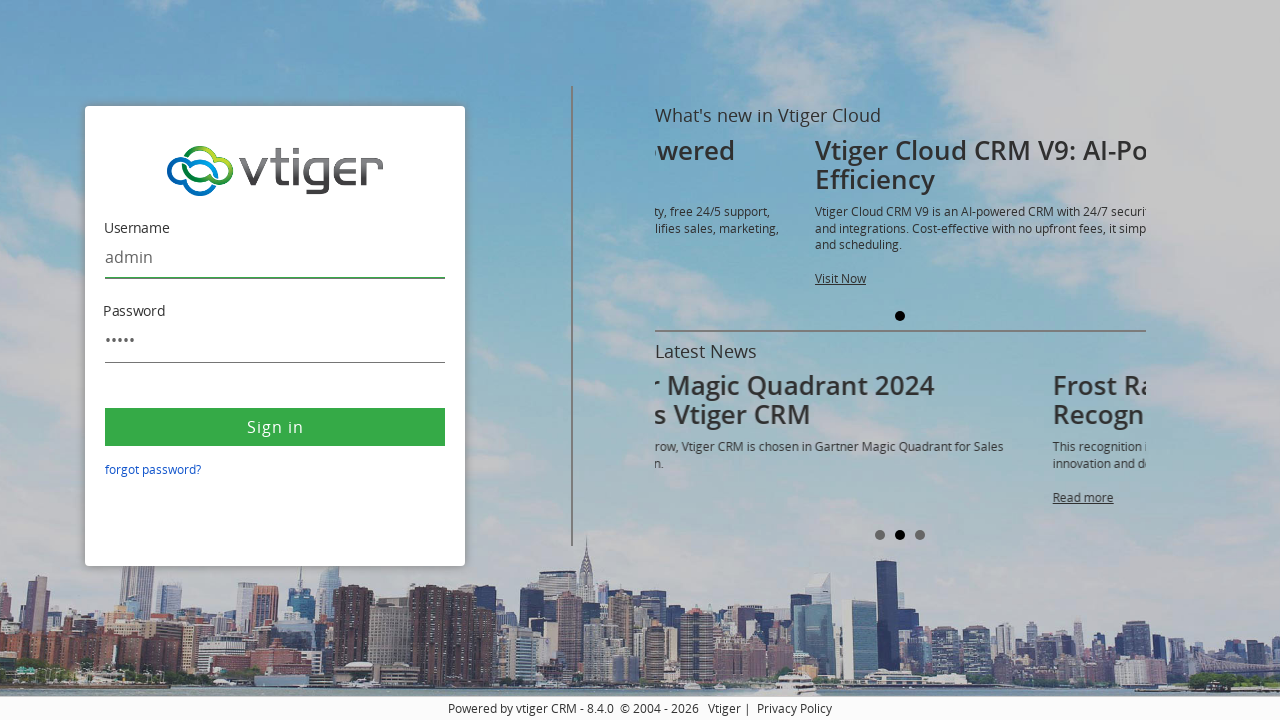

Asserted that Sign in button bounding box is not None
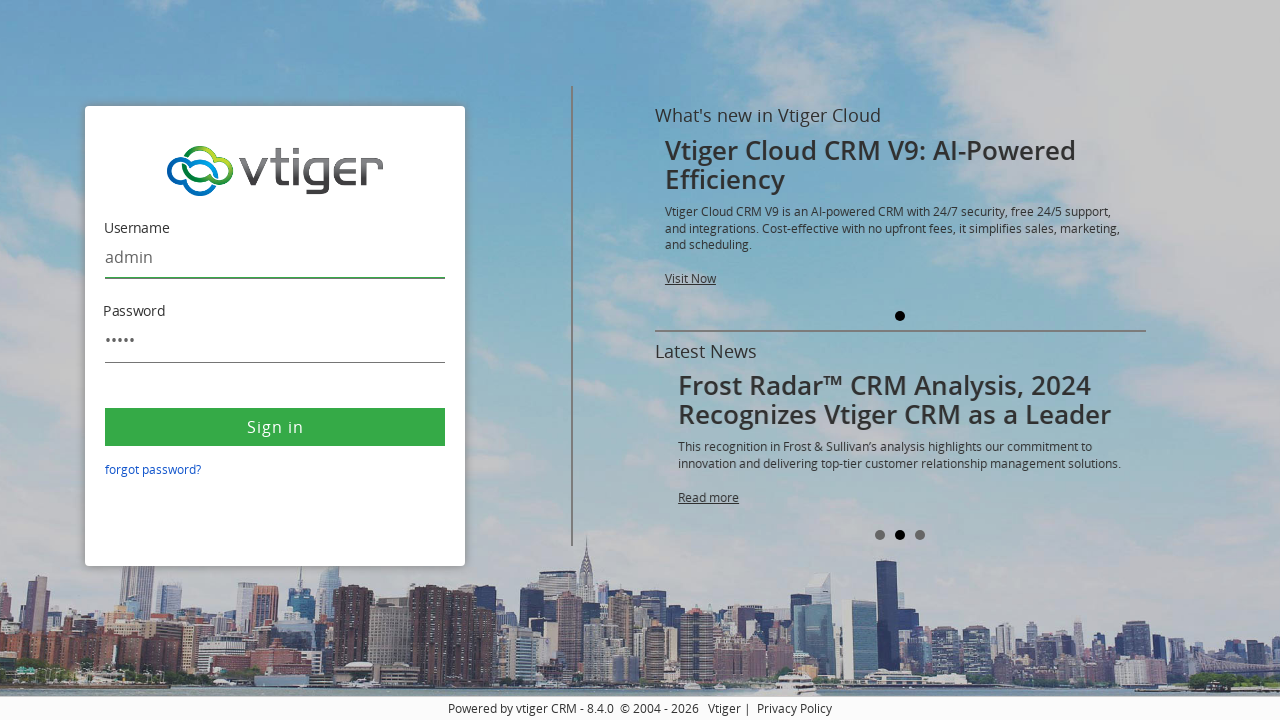

Asserted that Sign in button has positive width
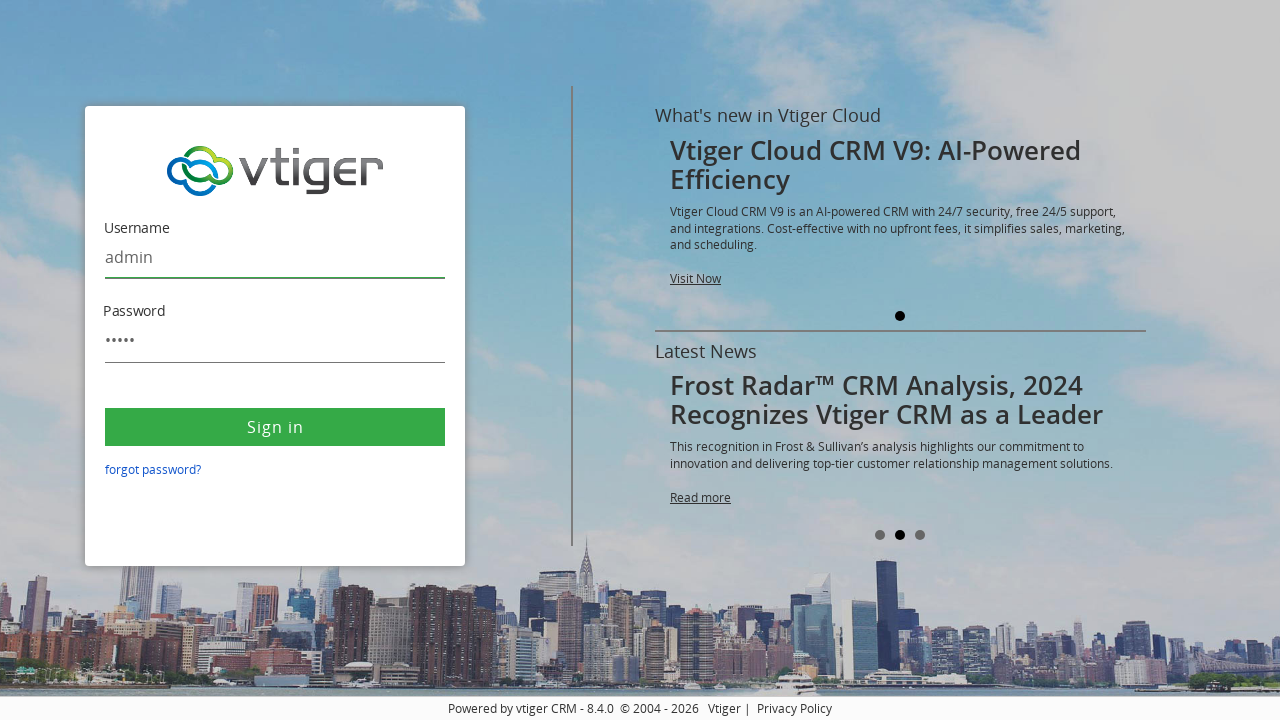

Asserted that Sign in button has positive height
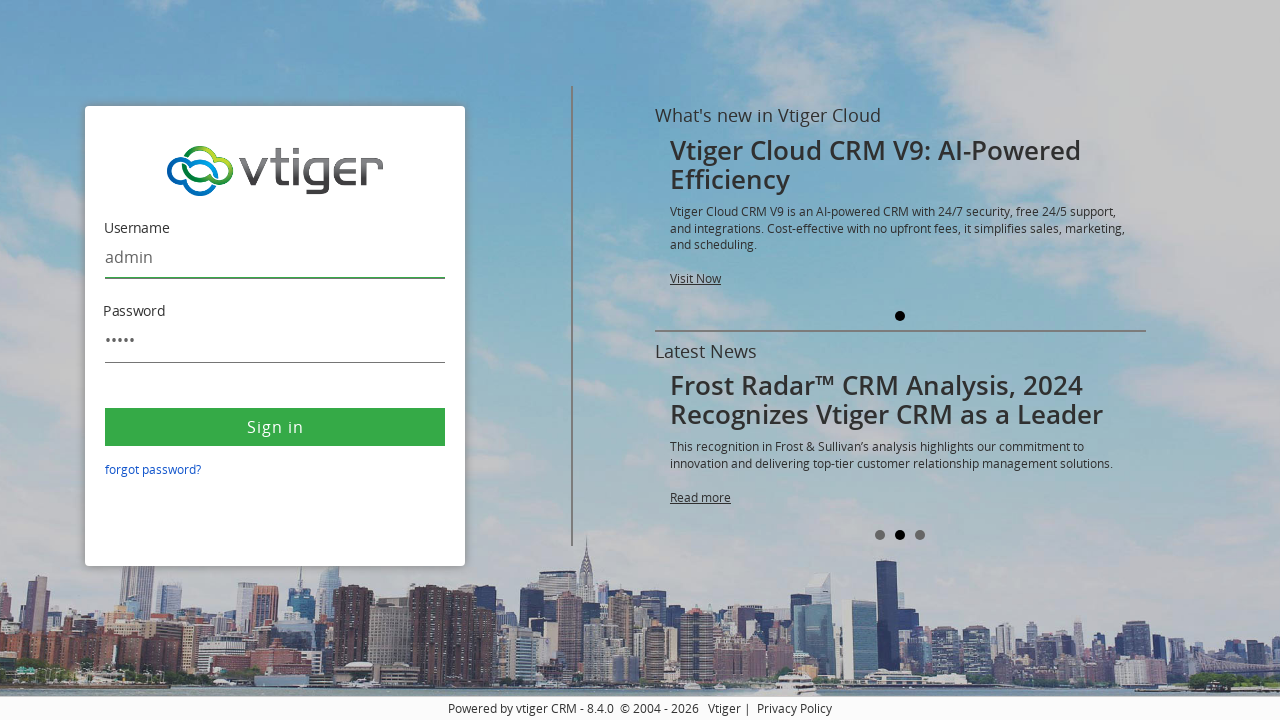

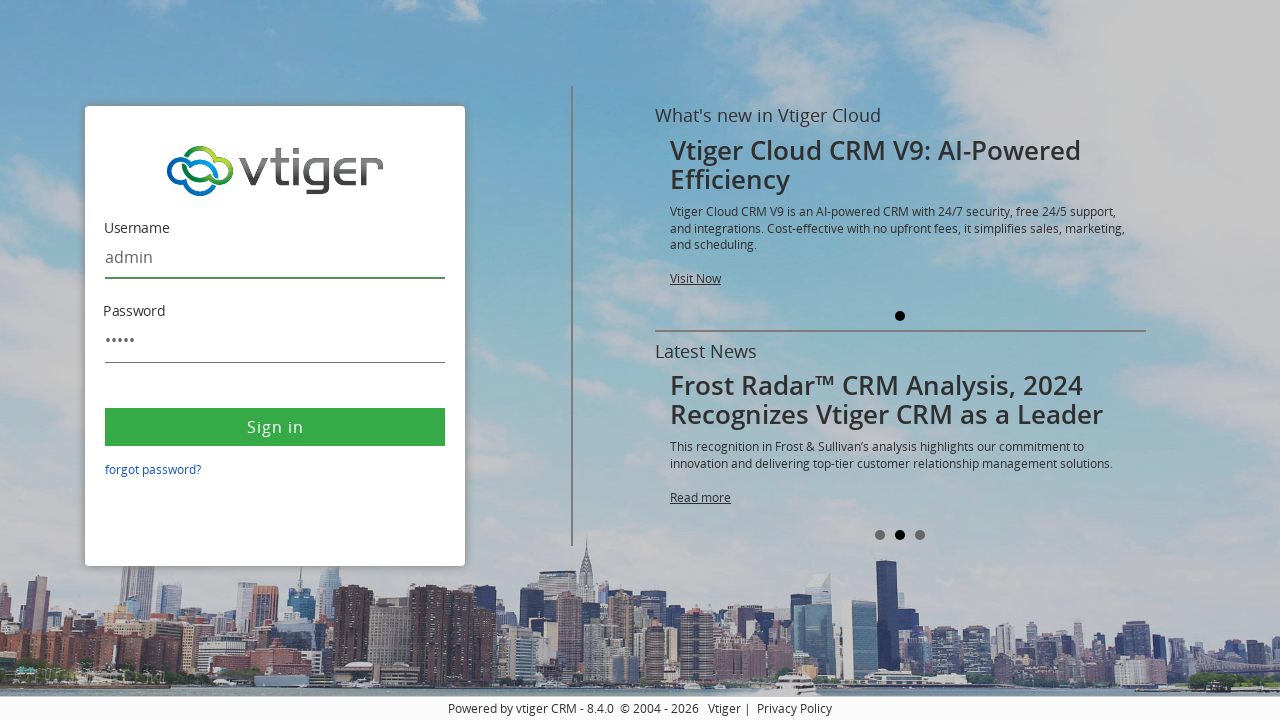